Tests a dynamic button by entering random text in an input field, clicking the button, and verifying the button's text updates to match the entered text. This is repeated 5 times with different random strings.

Starting URL: http://uitestingplayground.com/textinput

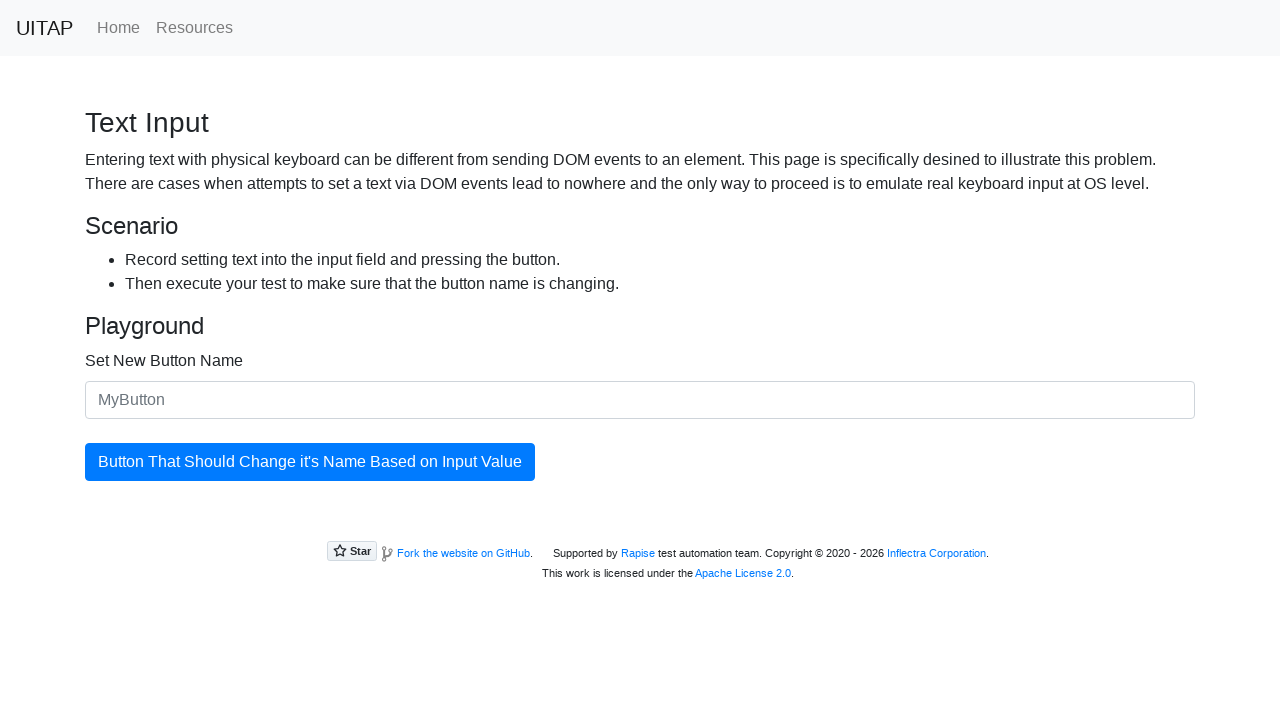

Filled input field with random text: 'Sbqiff' on #newButtonName
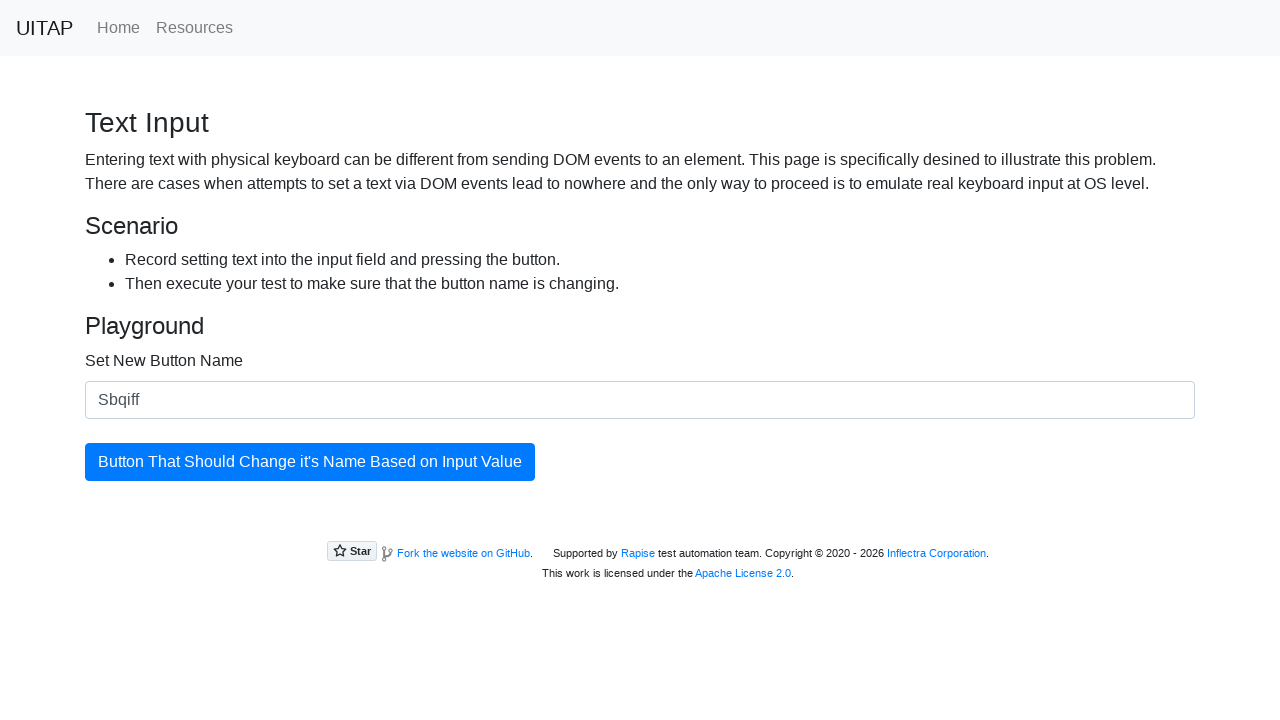

Clicked the dynamic button at (310, 462) on #updatingButton
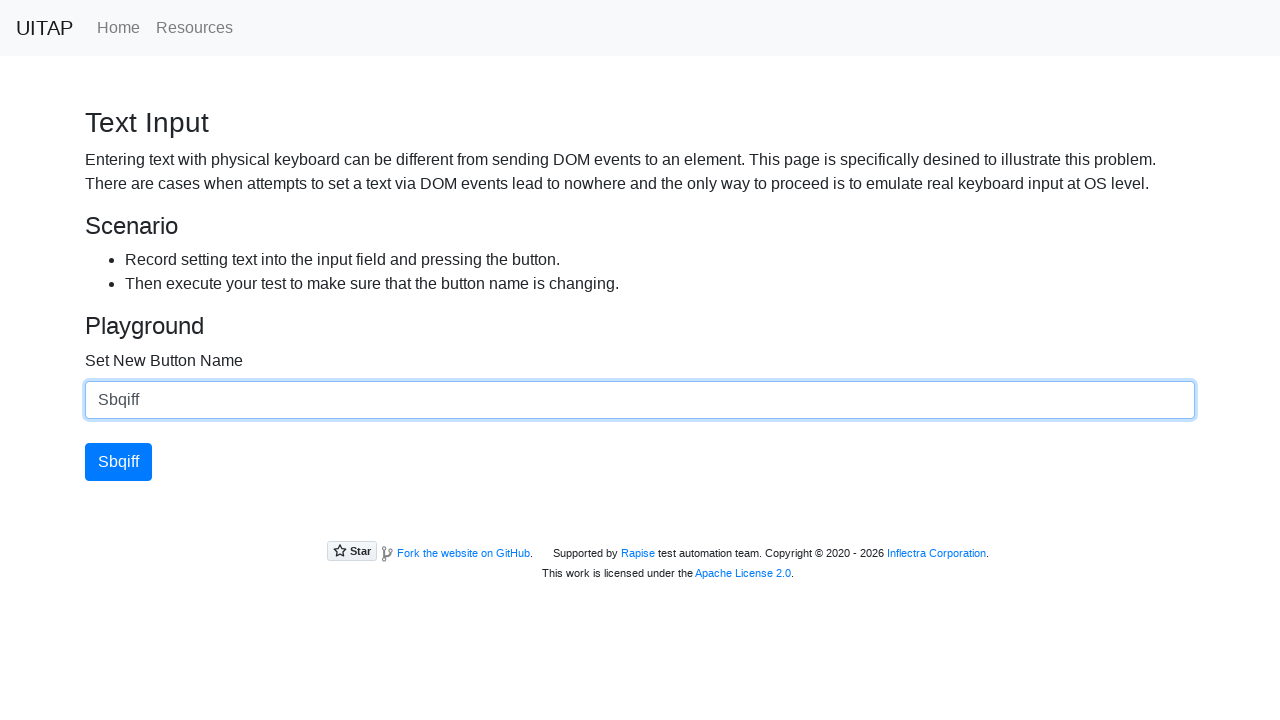

Waited for button text to update
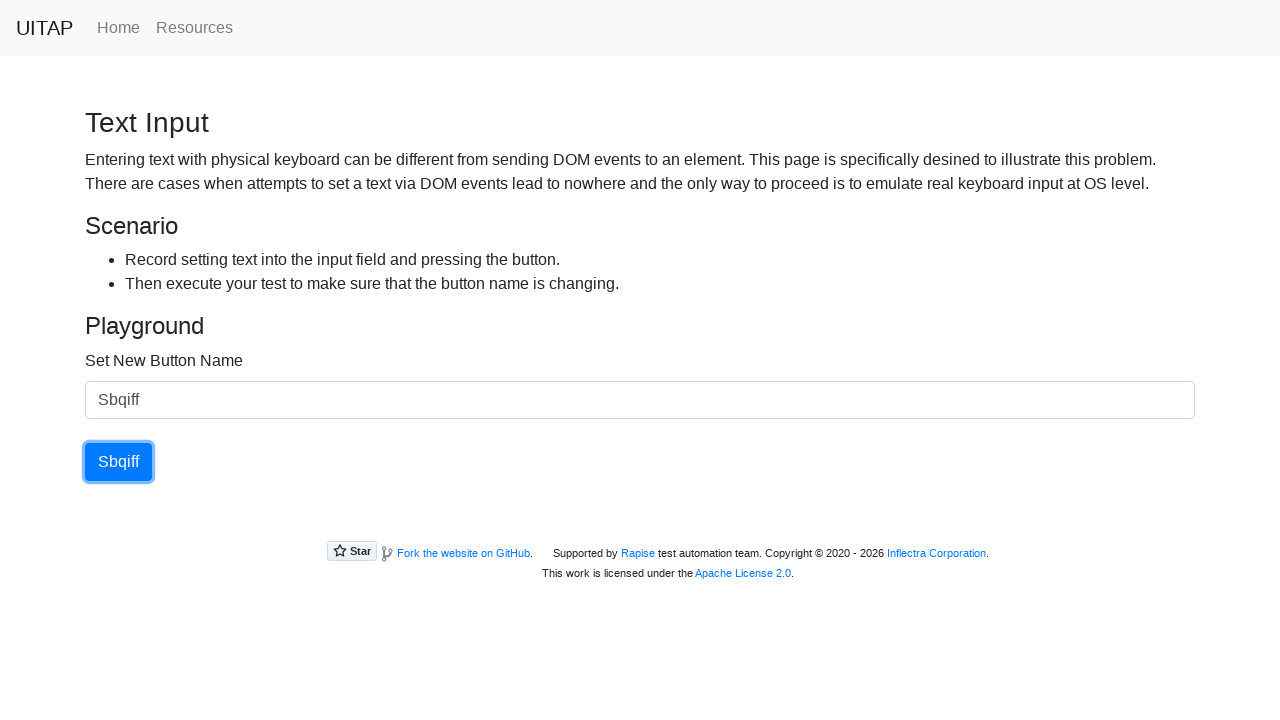

Retrieved button text: 'Sbqiff'
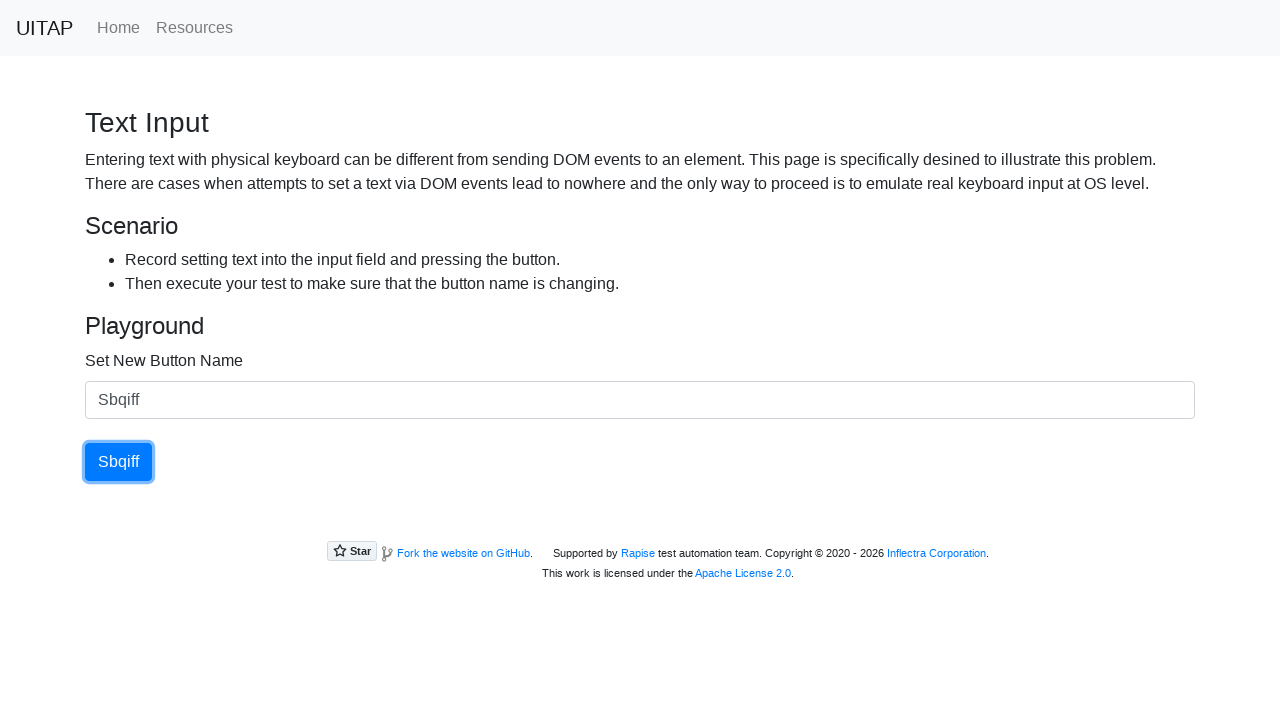

Verified button text matches entered text (iteration 1/5)
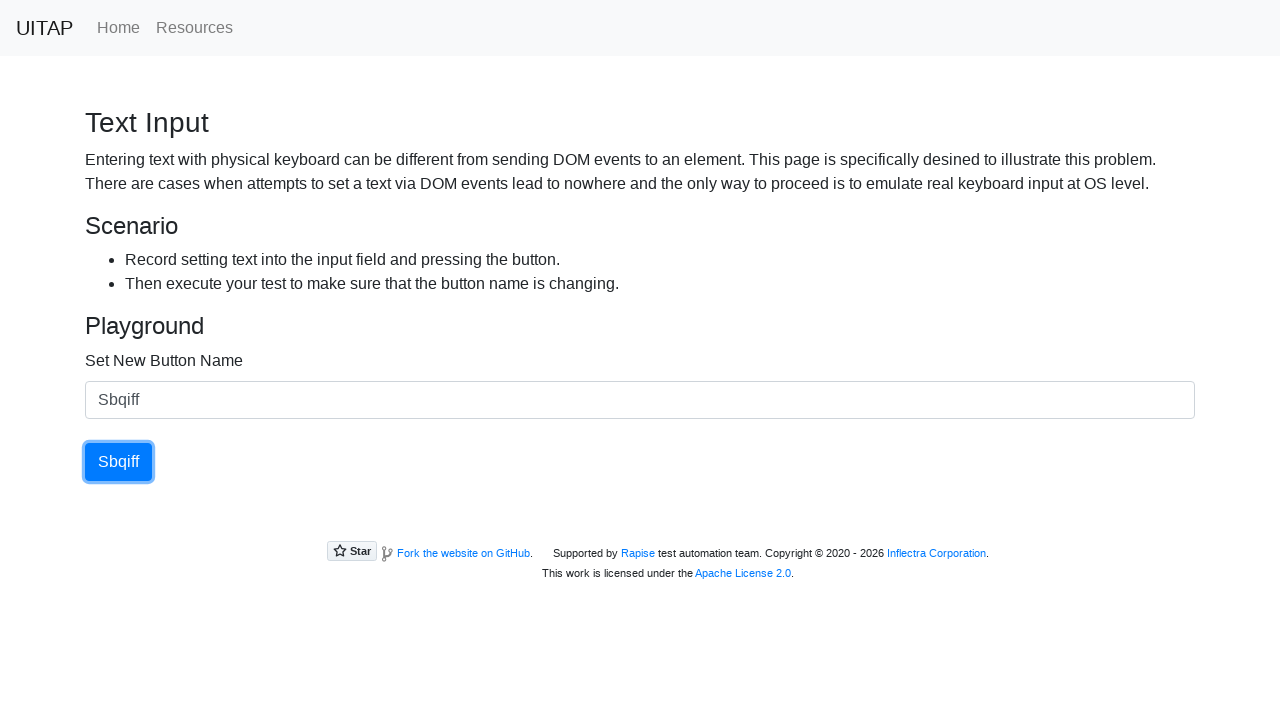

Filled input field with random text: 'KMgVeDE' on #newButtonName
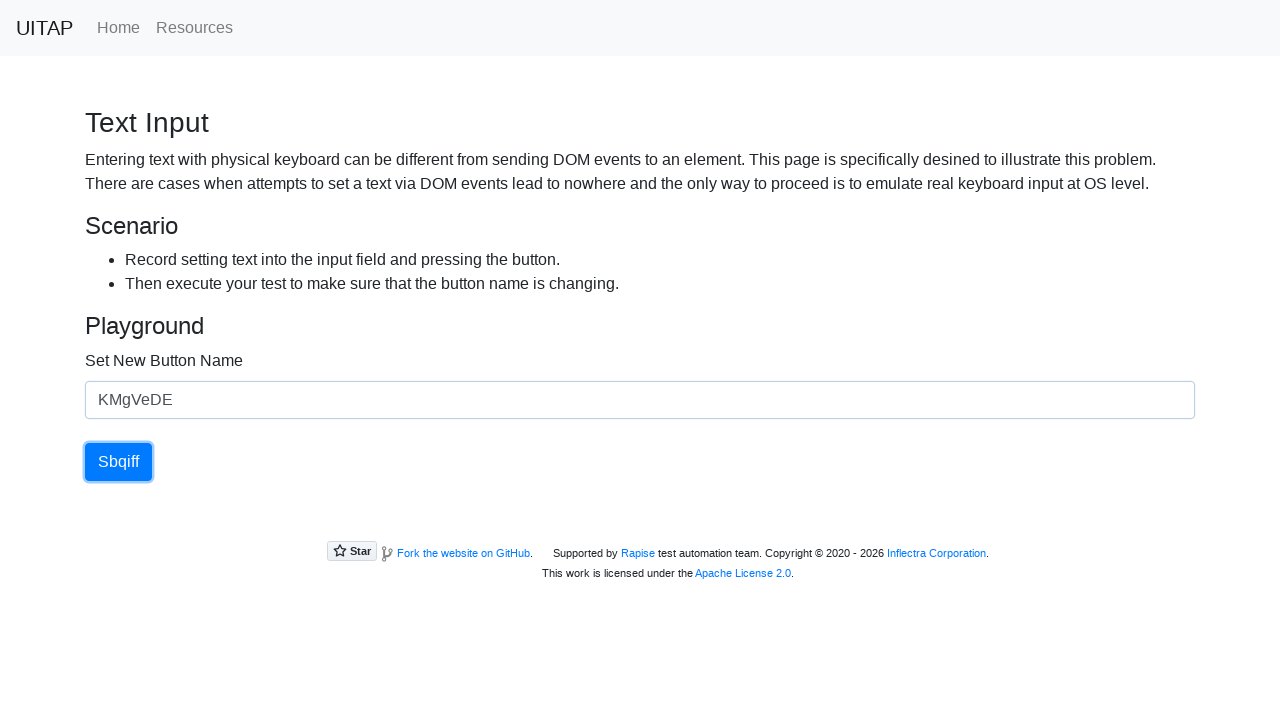

Clicked the dynamic button at (118, 462) on #updatingButton
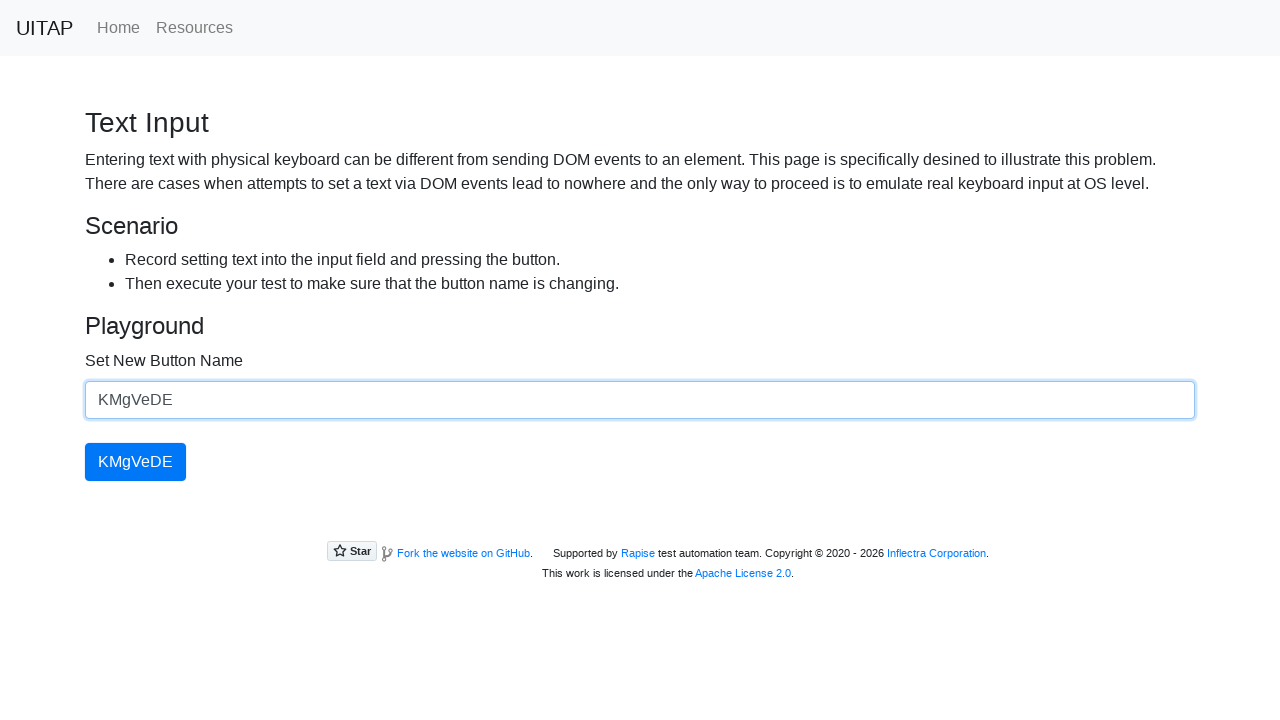

Waited for button text to update
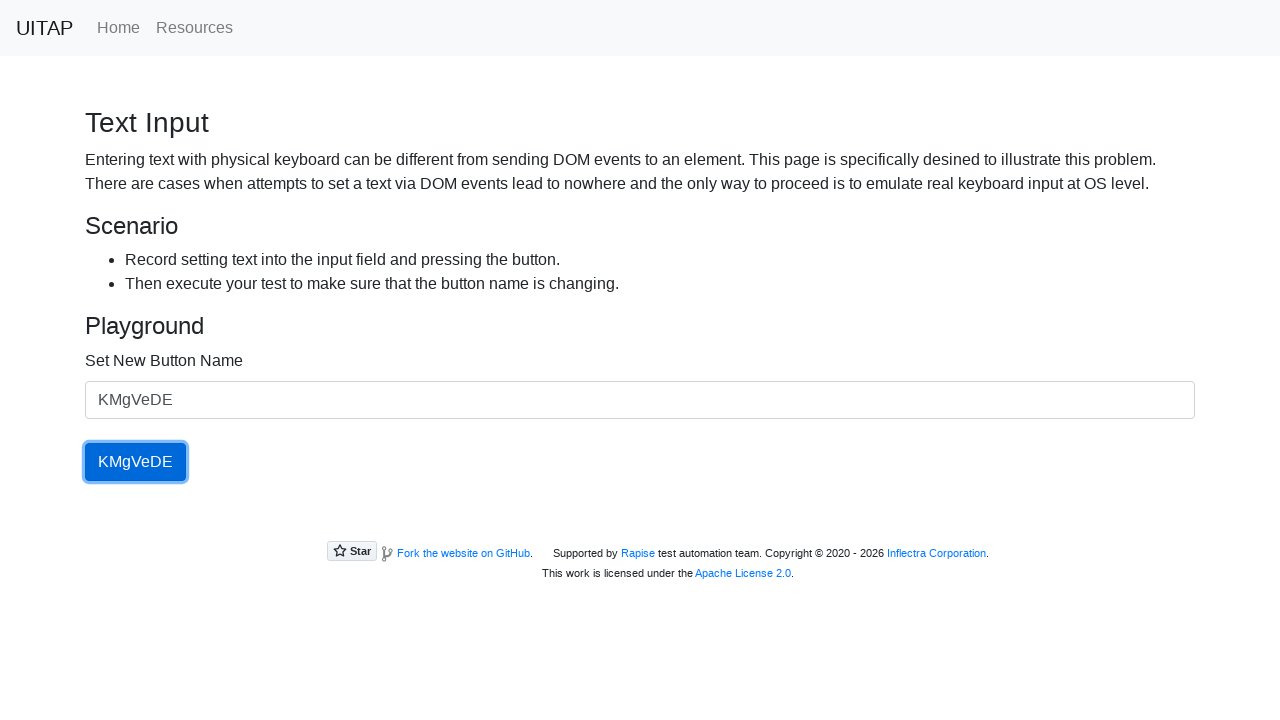

Retrieved button text: 'KMgVeDE'
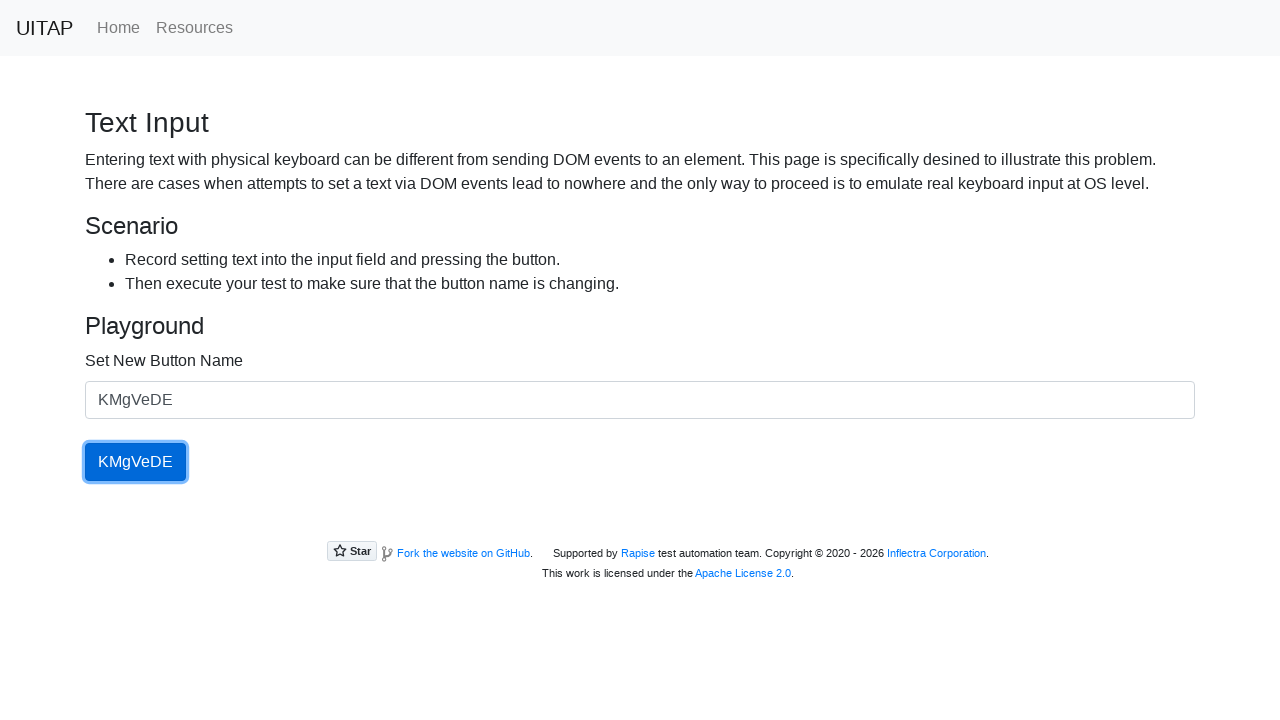

Verified button text matches entered text (iteration 2/5)
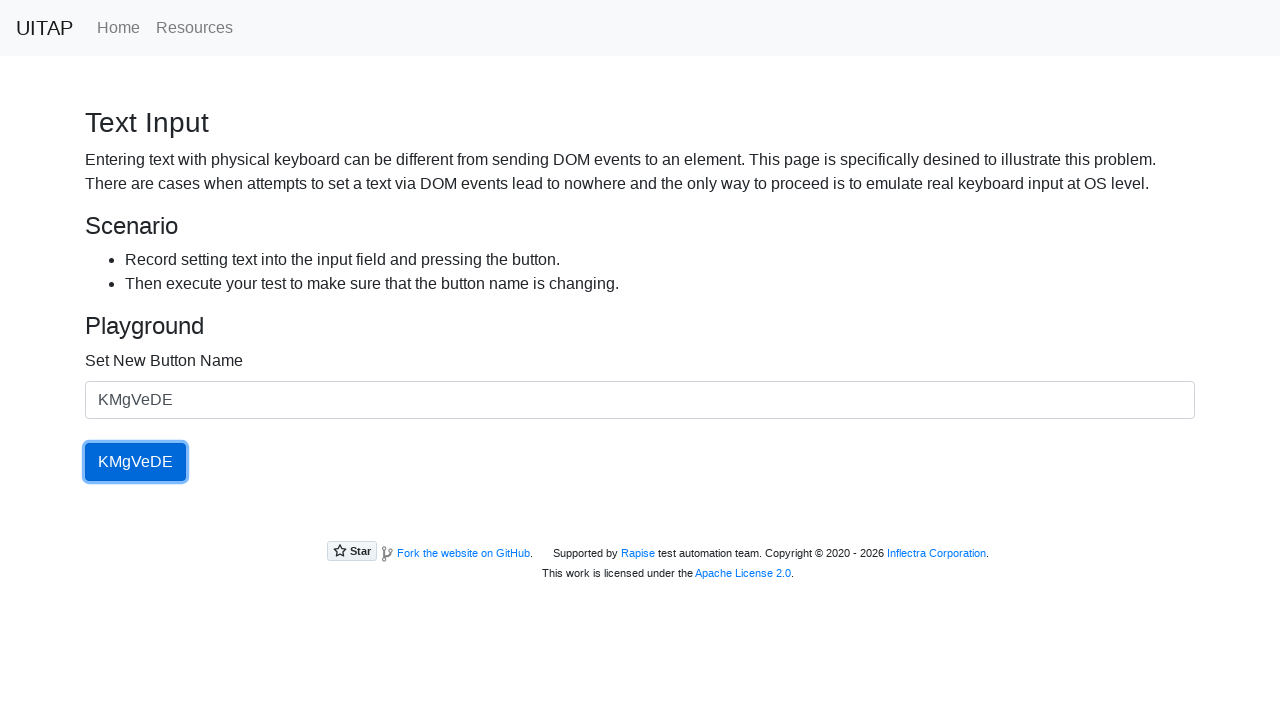

Filled input field with random text: 'tRBJwWdg' on #newButtonName
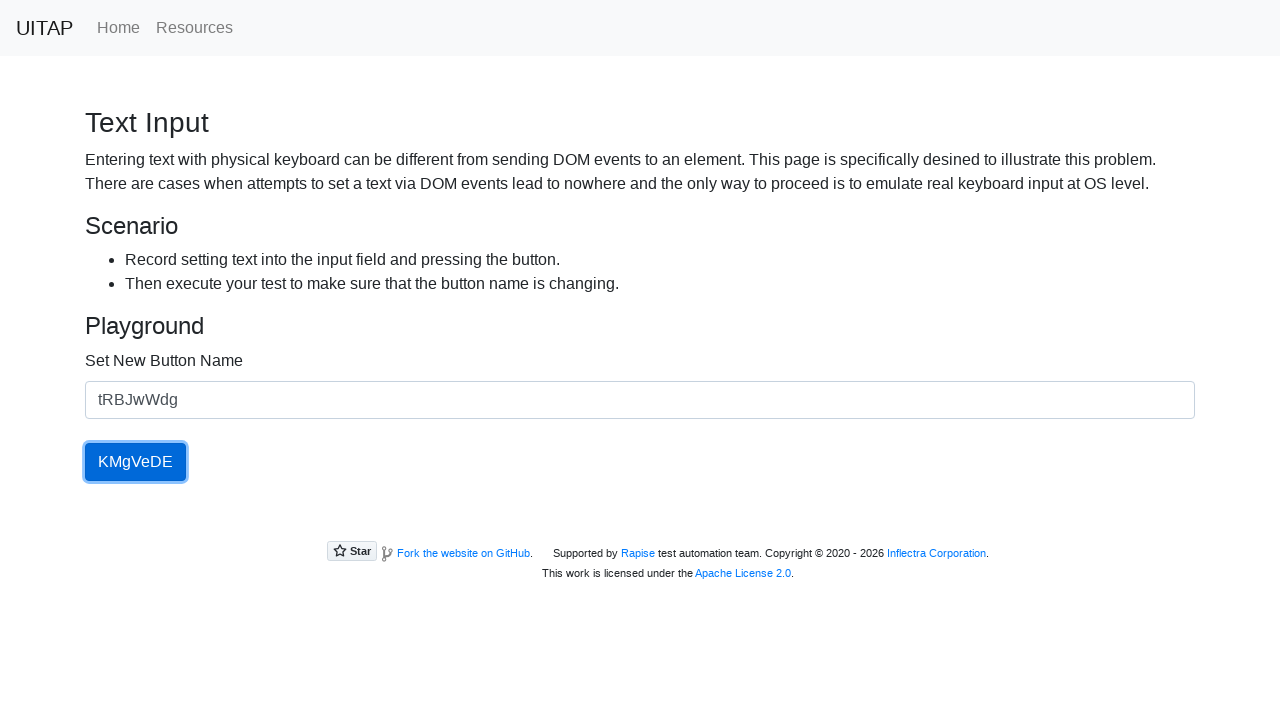

Clicked the dynamic button at (136, 462) on #updatingButton
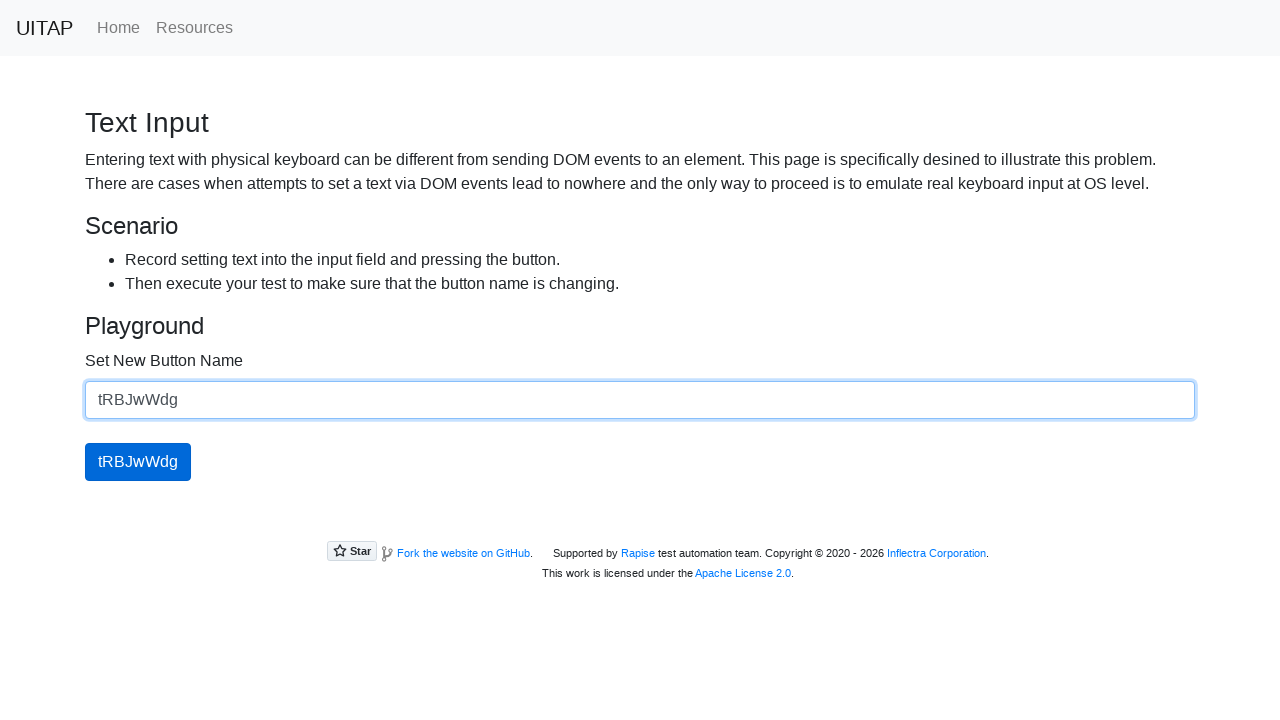

Waited for button text to update
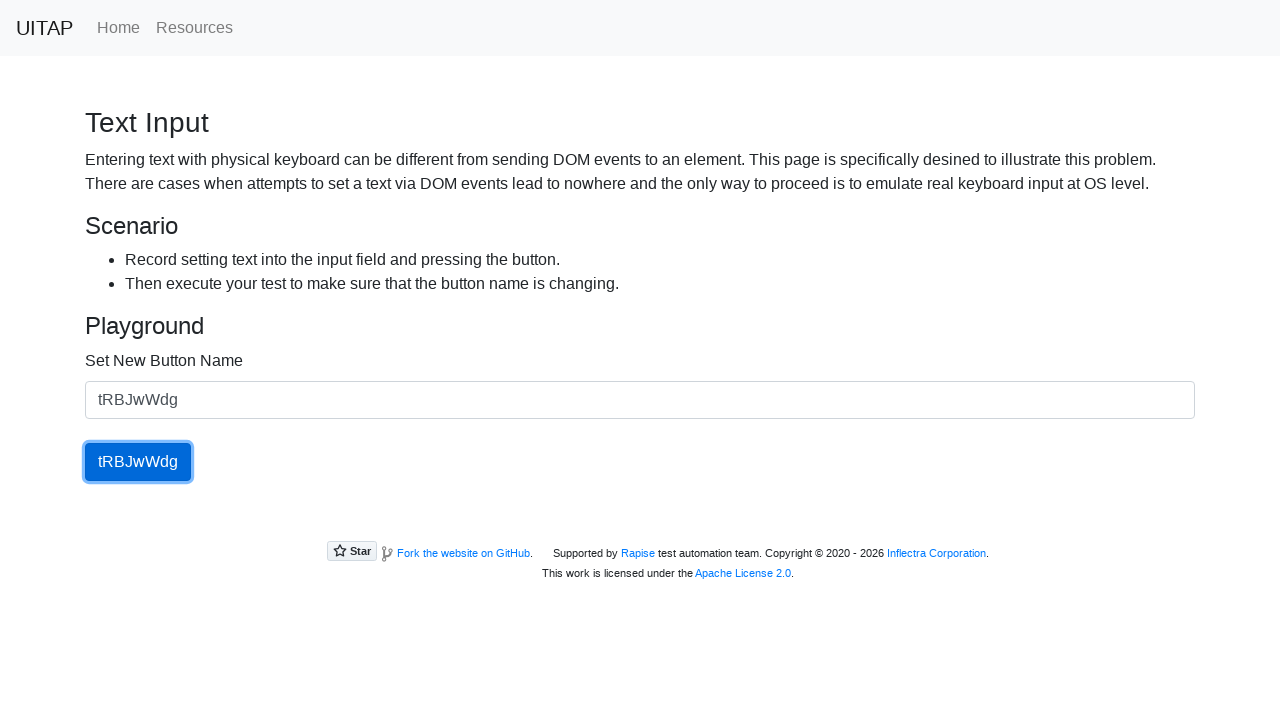

Retrieved button text: 'tRBJwWdg'
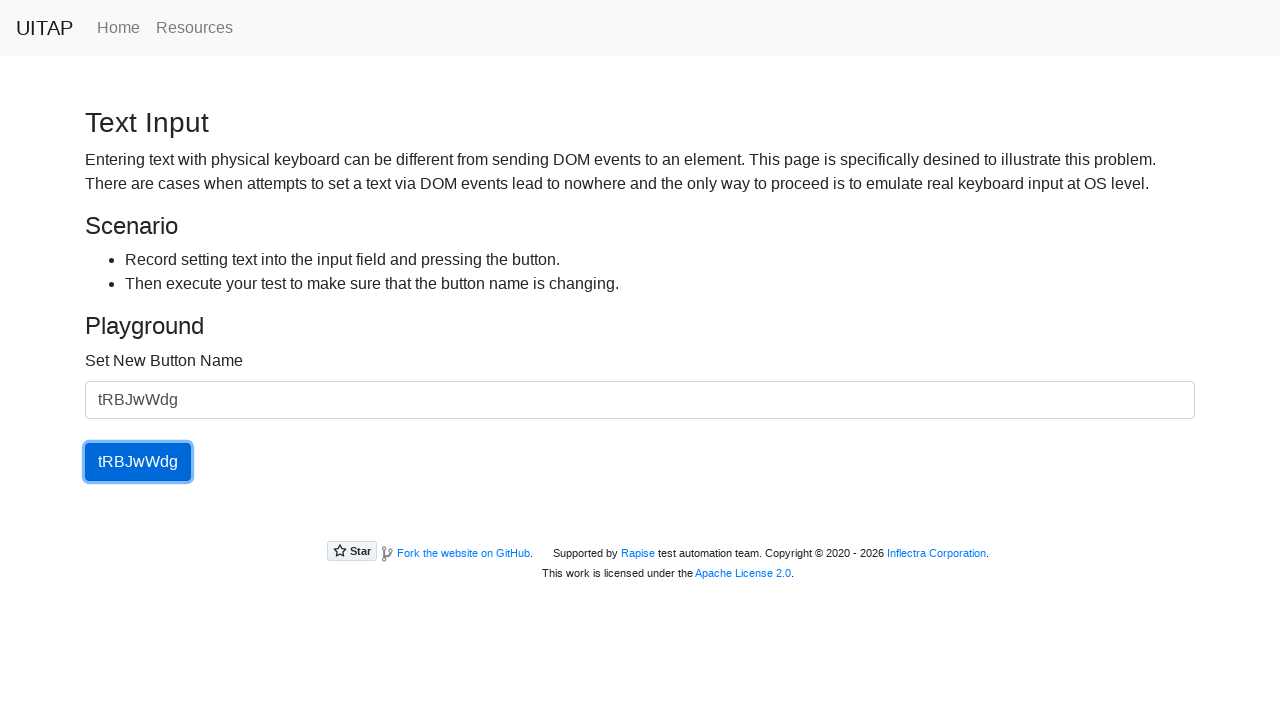

Verified button text matches entered text (iteration 3/5)
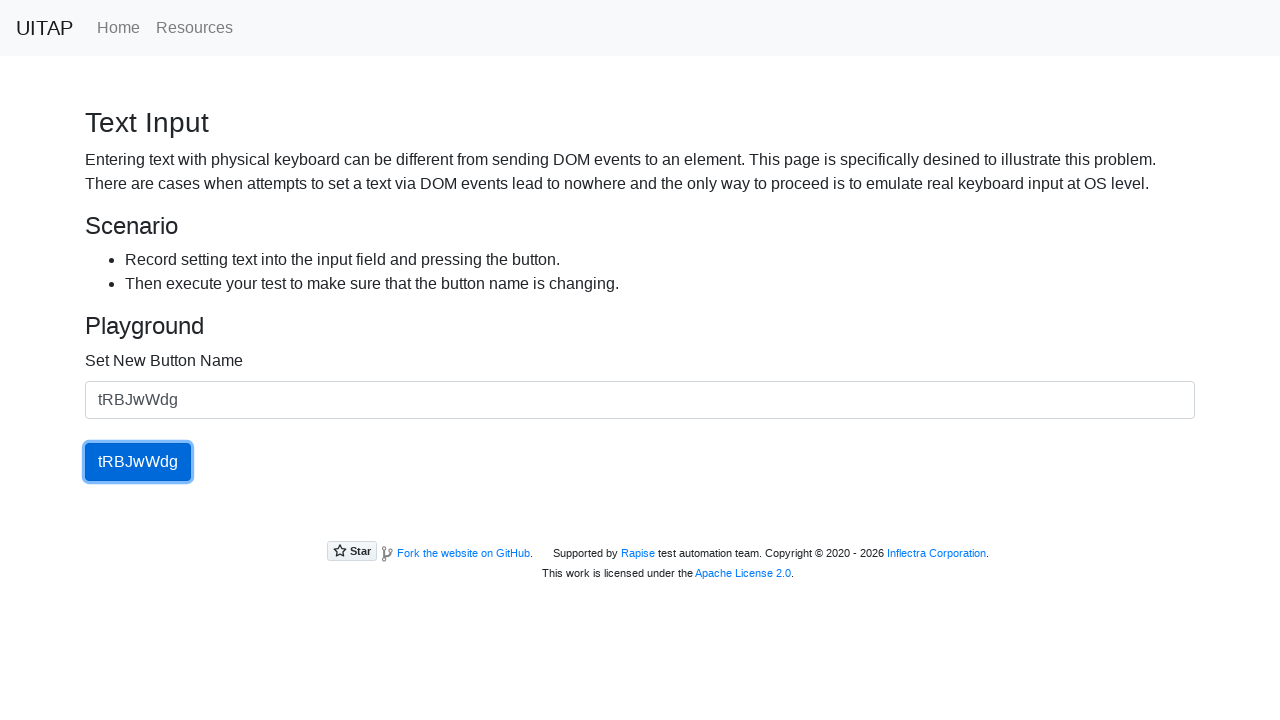

Filled input field with random text: 'wuRMwPpAp' on #newButtonName
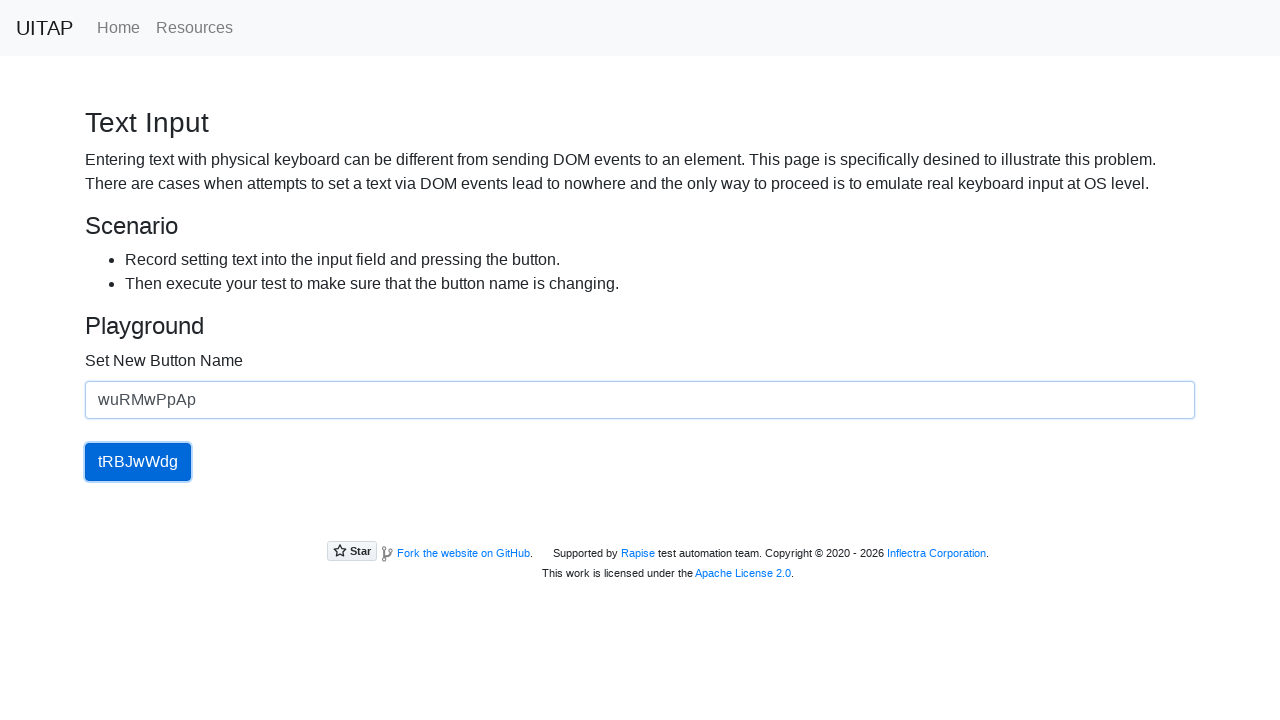

Clicked the dynamic button at (138, 462) on #updatingButton
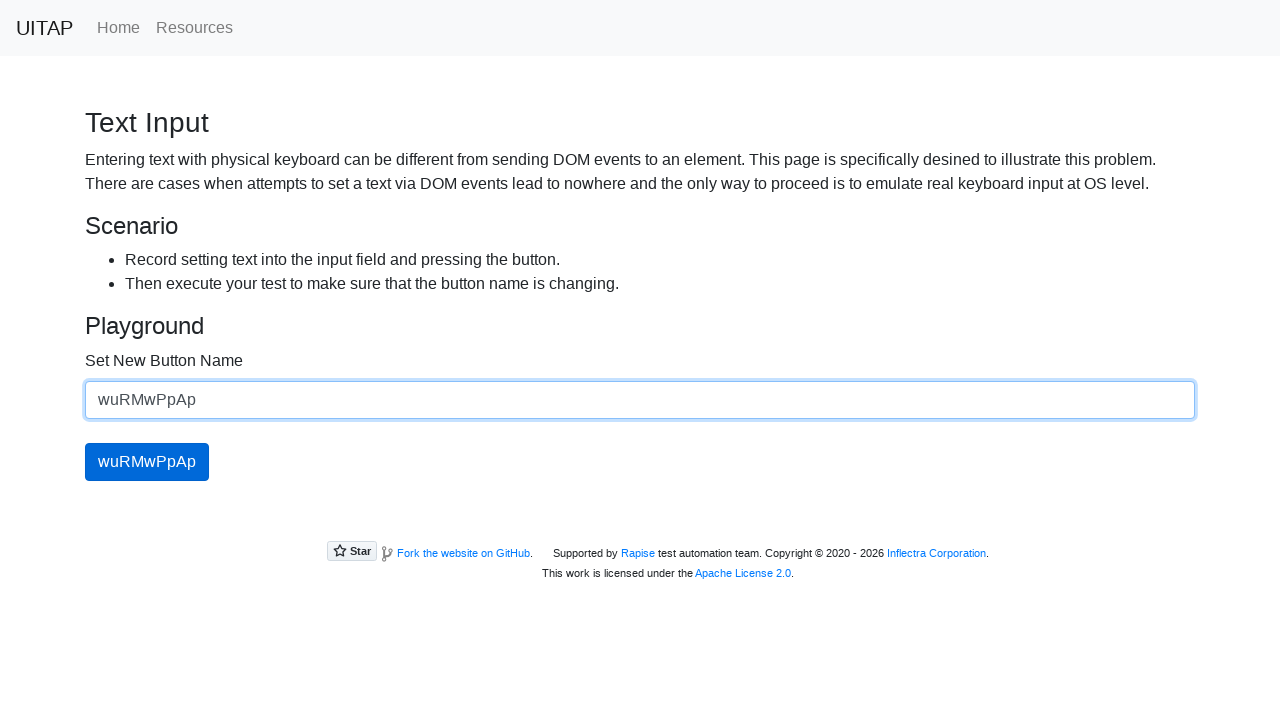

Waited for button text to update
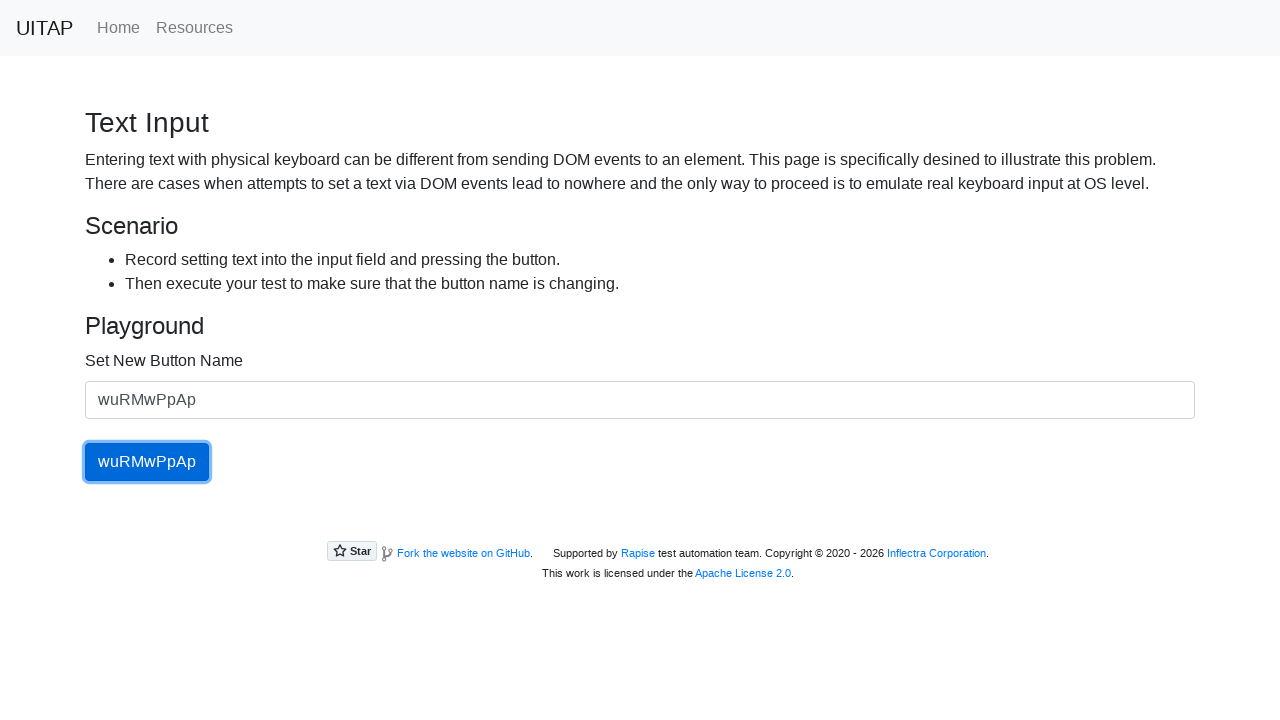

Retrieved button text: 'wuRMwPpAp'
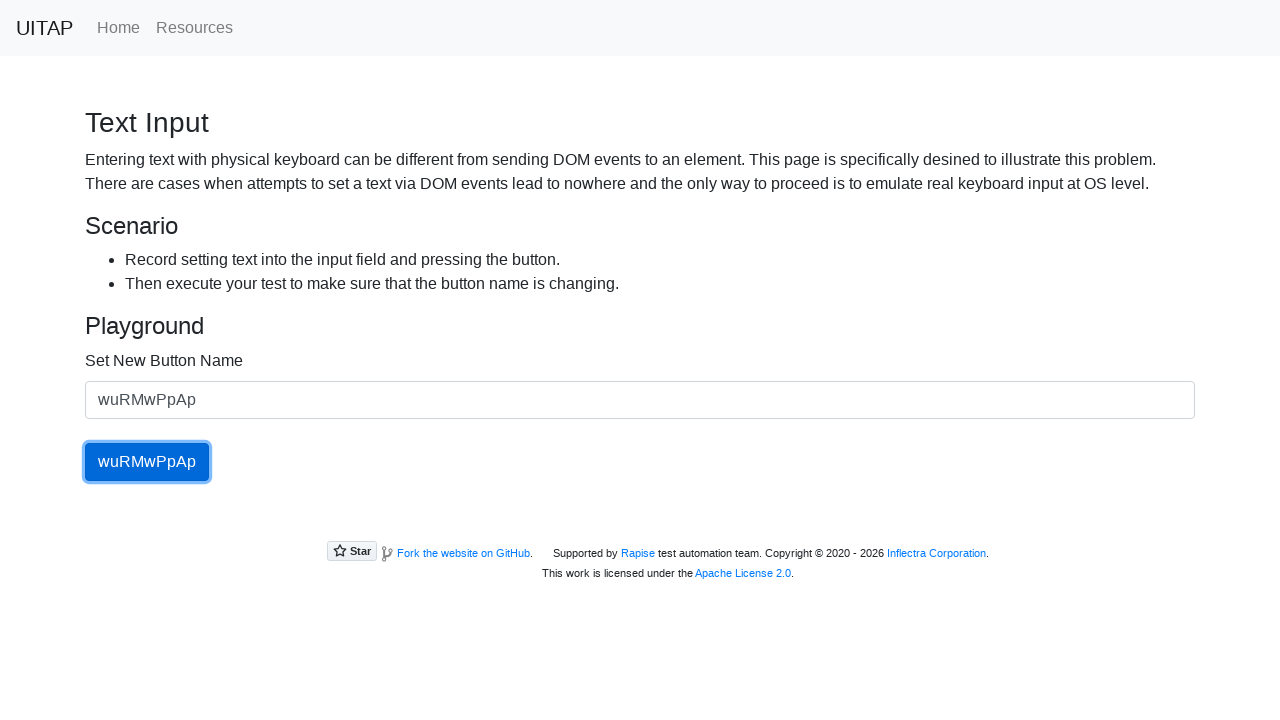

Verified button text matches entered text (iteration 4/5)
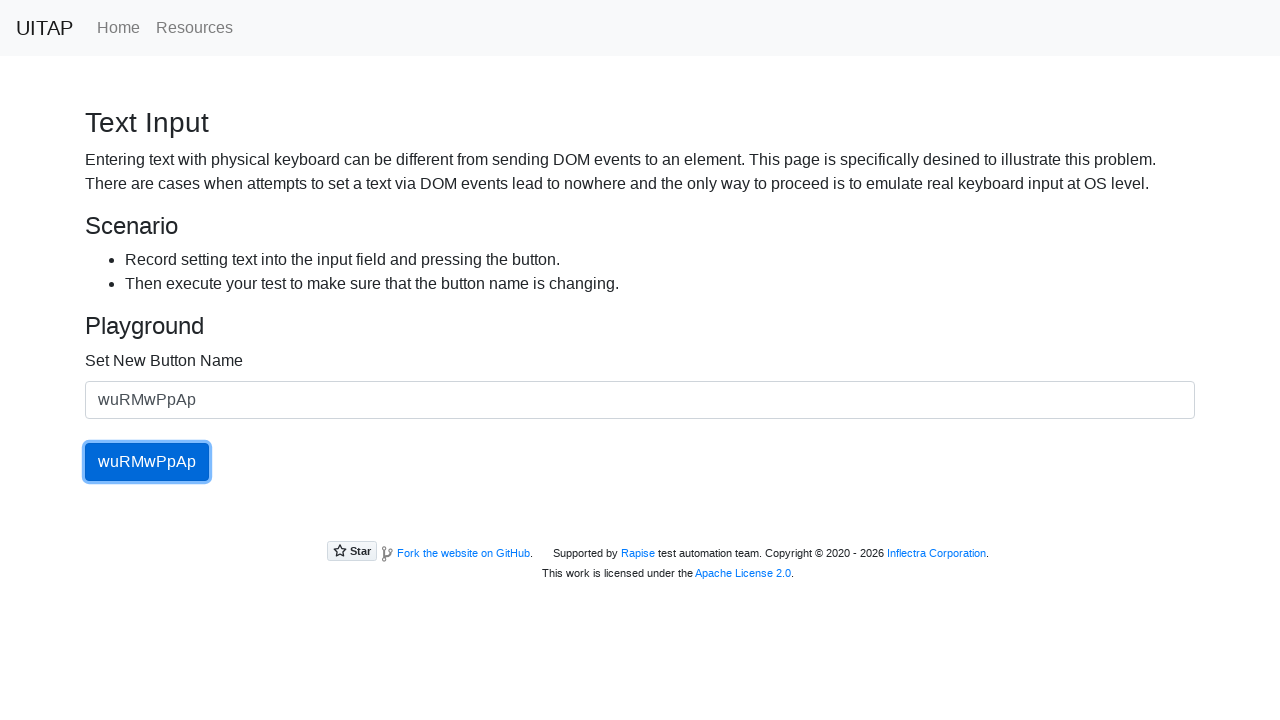

Filled input field with random text: 'gnqqXtMFgI' on #newButtonName
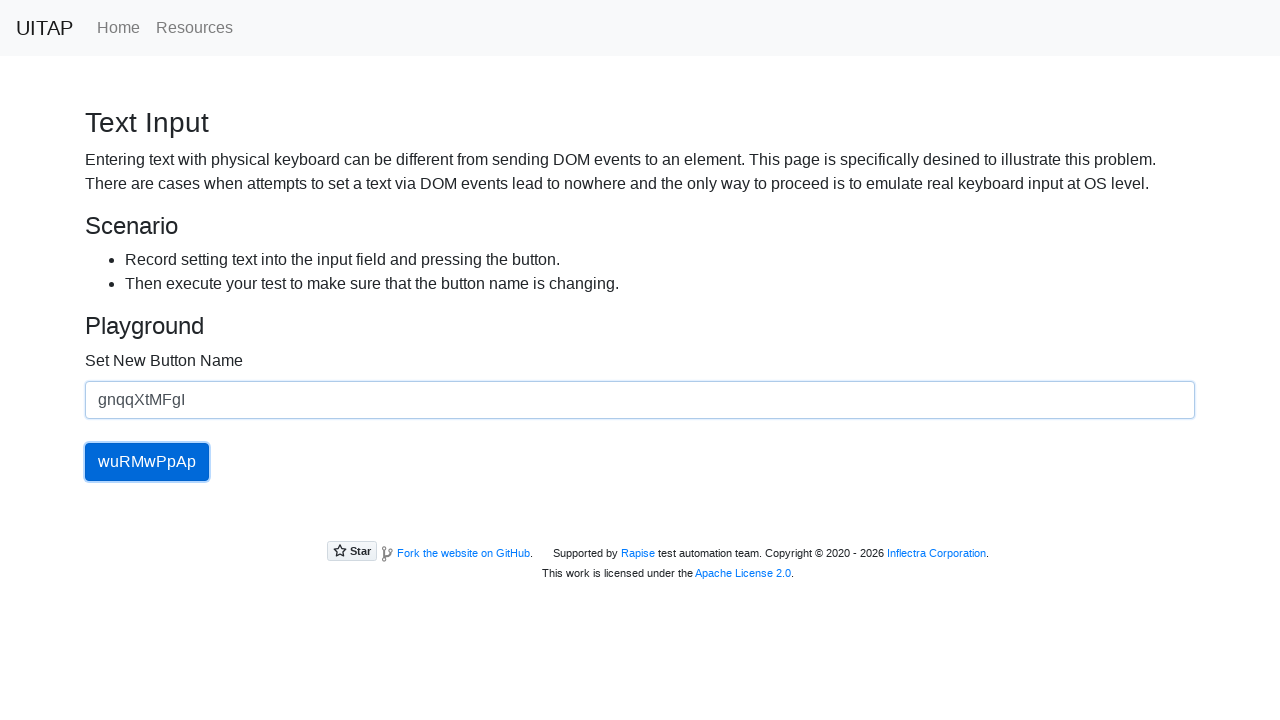

Clicked the dynamic button at (147, 462) on #updatingButton
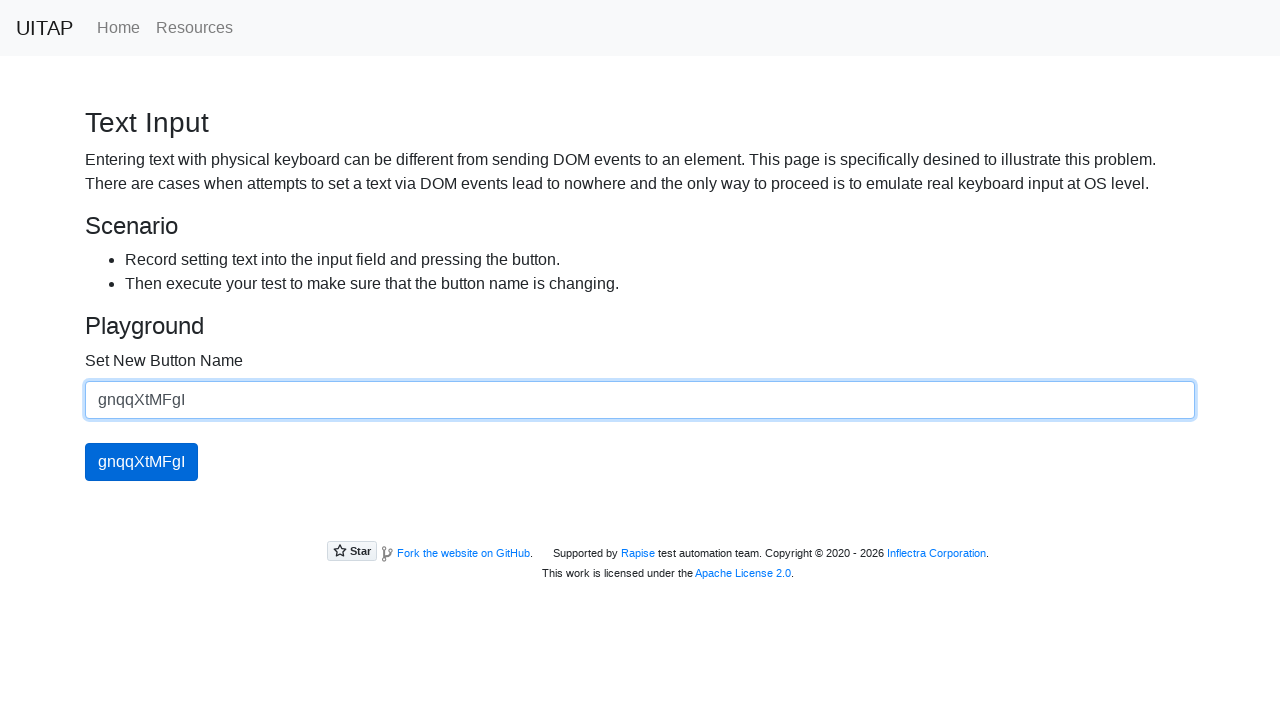

Waited for button text to update
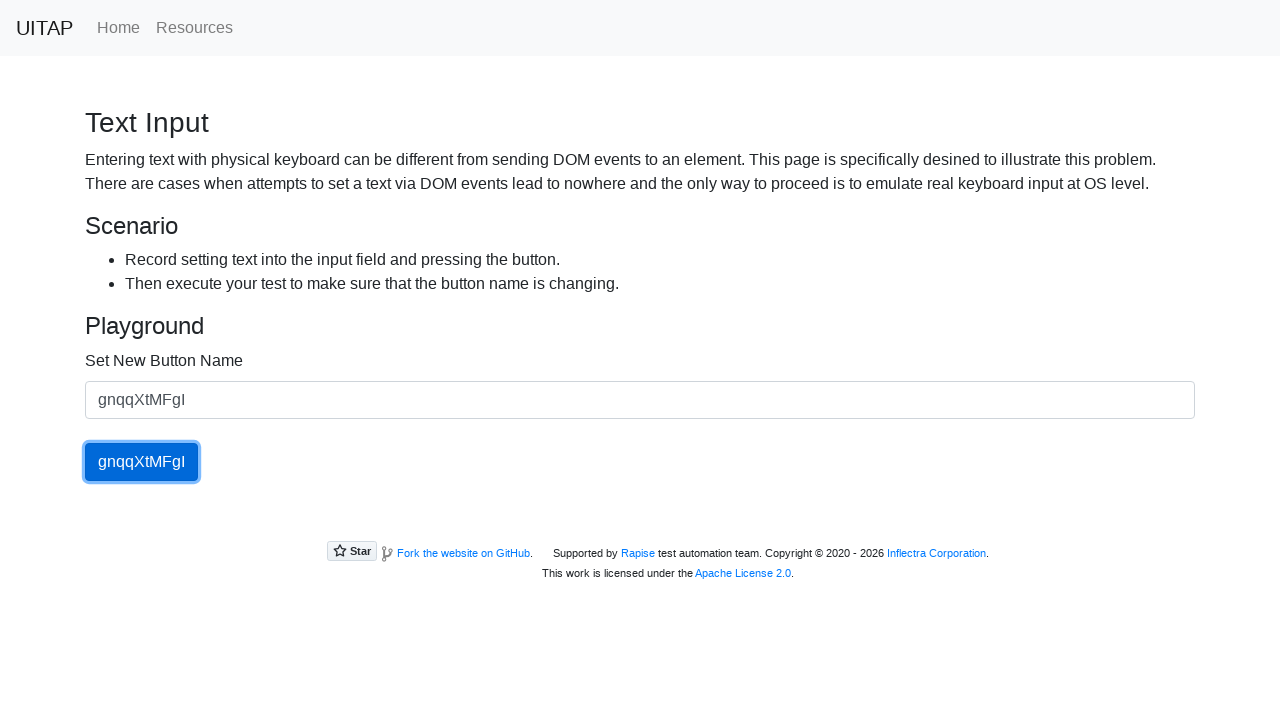

Retrieved button text: 'gnqqXtMFgI'
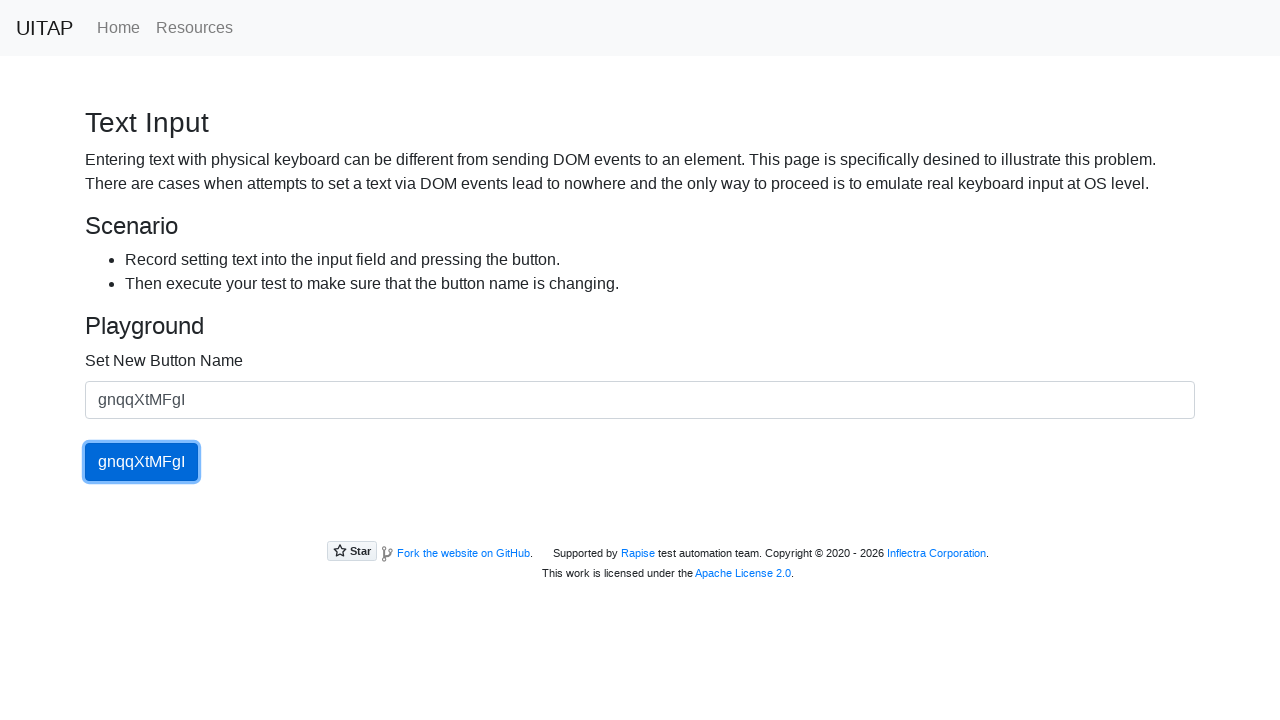

Verified button text matches entered text (iteration 5/5)
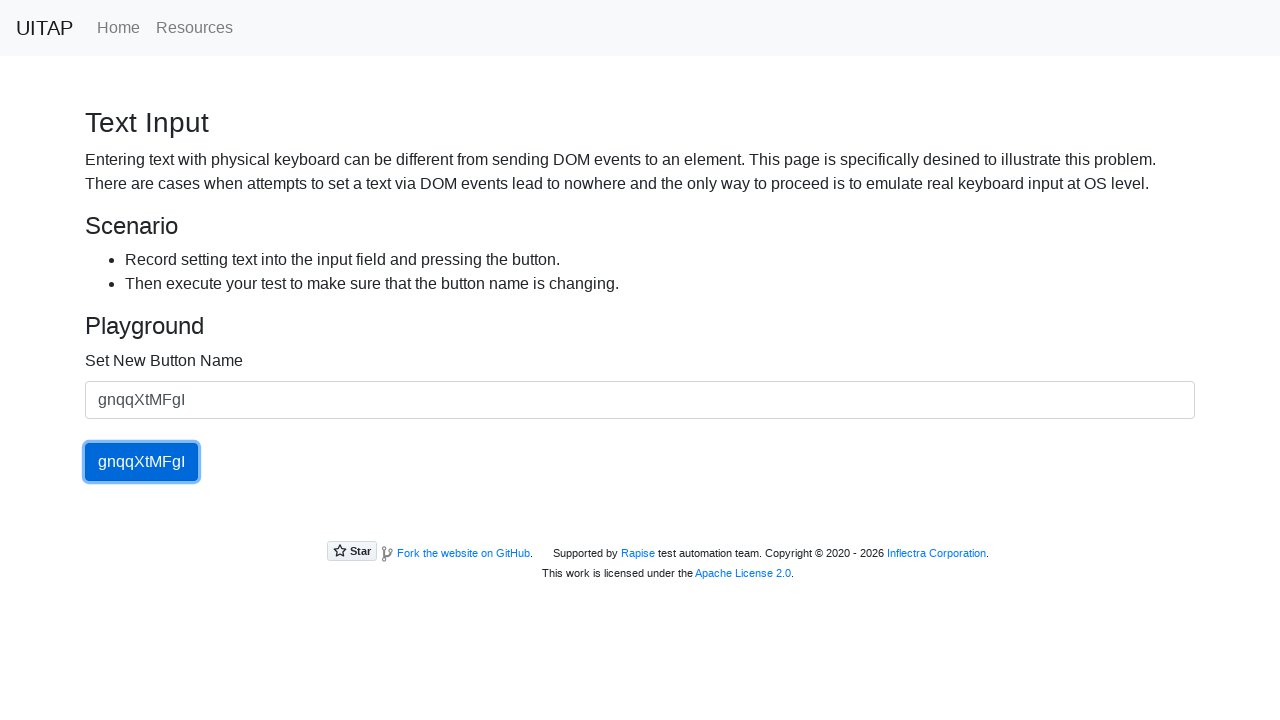

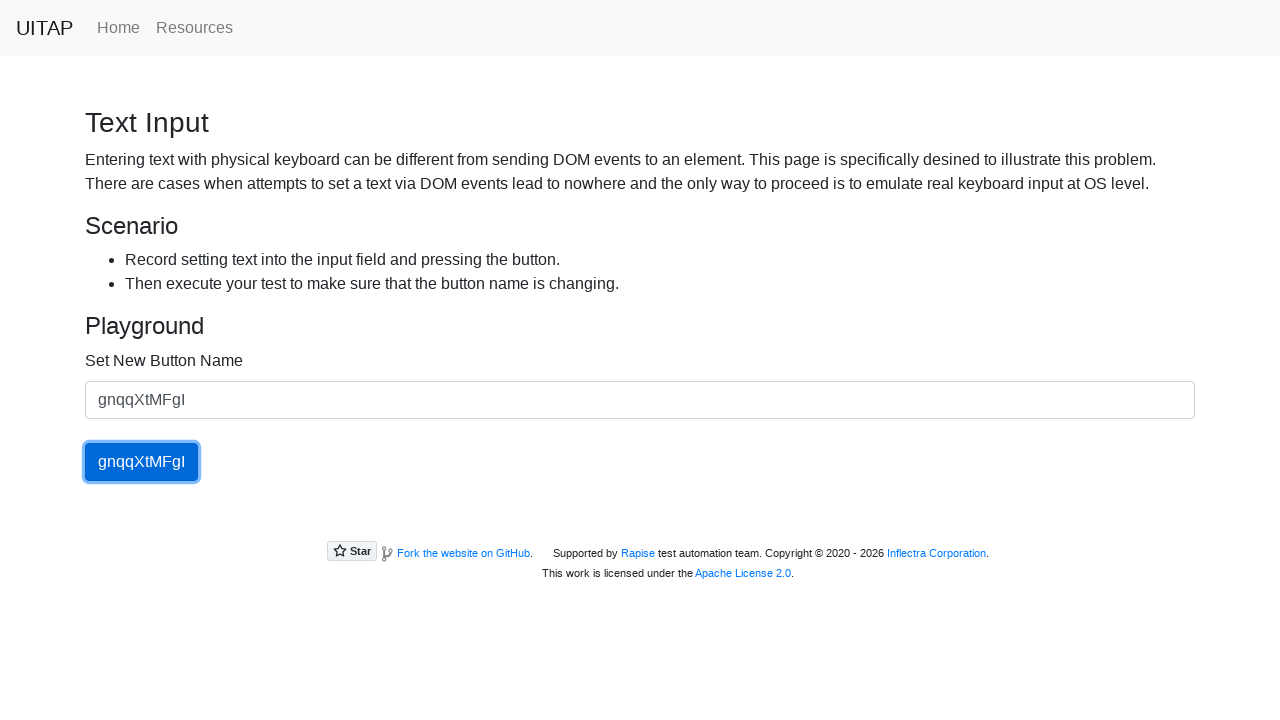